Navigates to the-internet.herokuapp.com, finds all links on the page, and clicks the 10th link (index 9) to verify navigation works

Starting URL: https://the-internet.herokuapp.com/

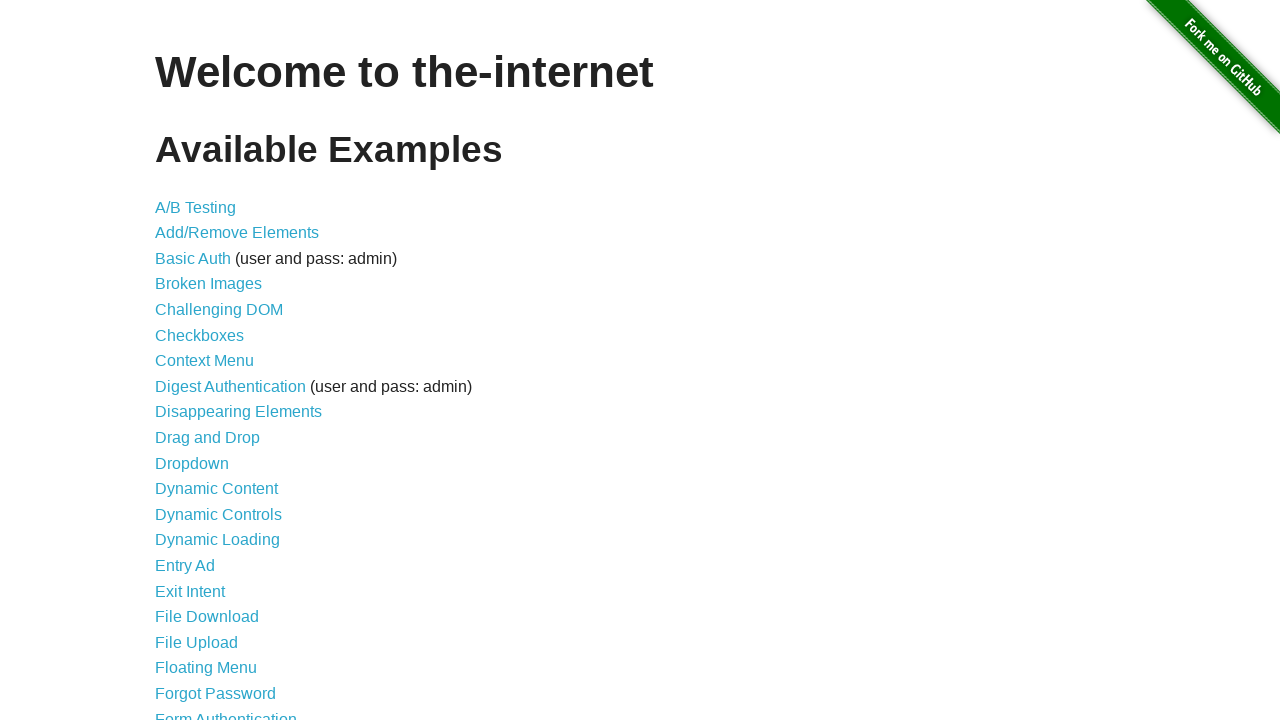

Navigated to https://the-internet.herokuapp.com/
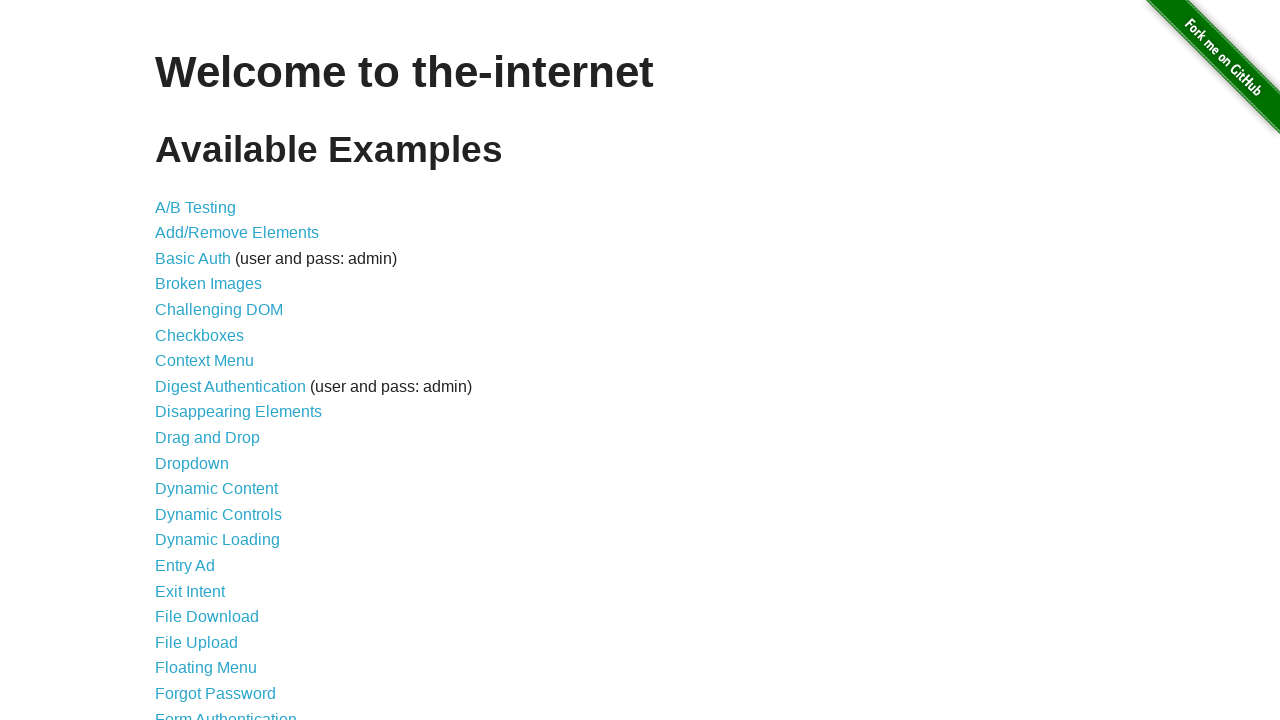

Retrieved all links on the page
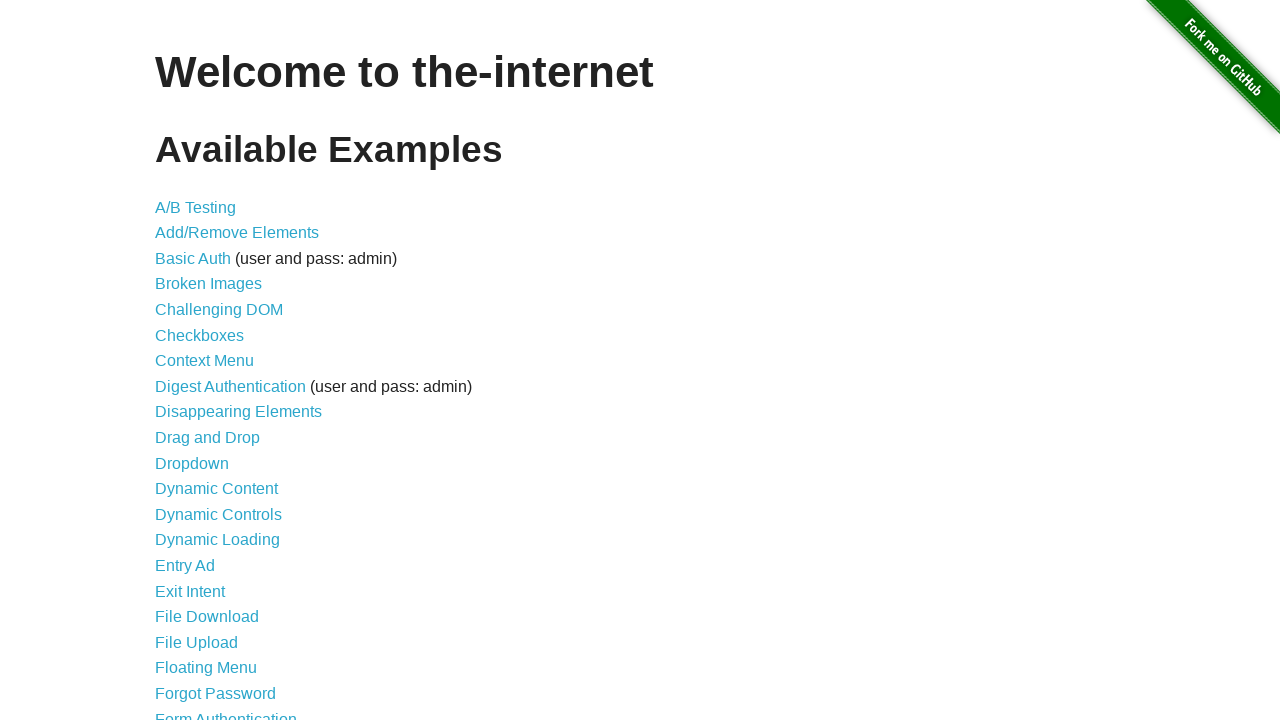

Clicked the 10th link (index 9)
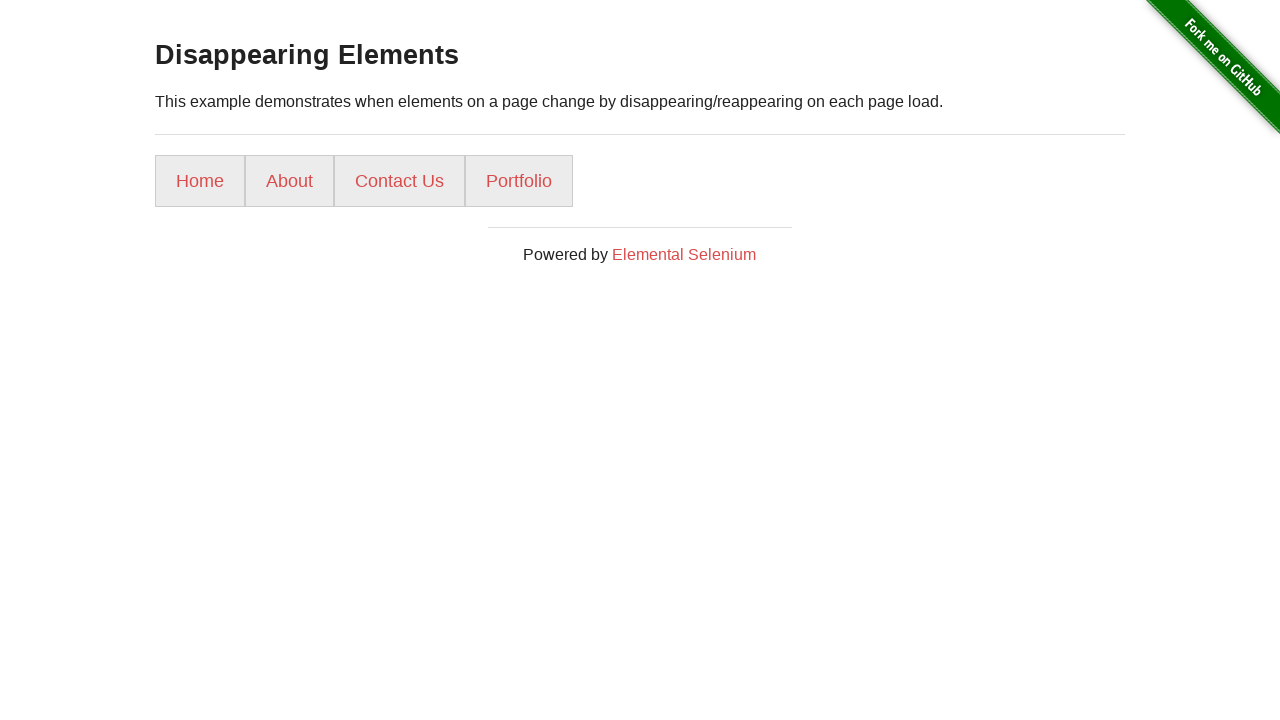

Verified page title is 'The Internet'
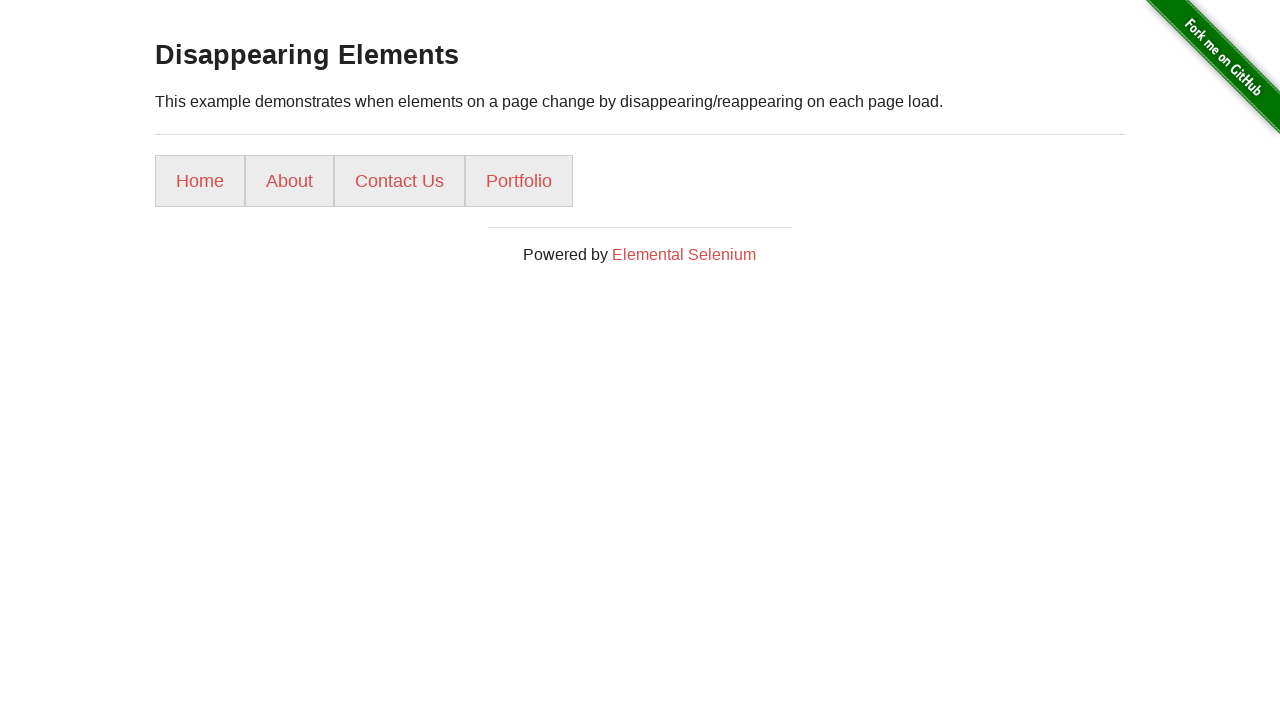

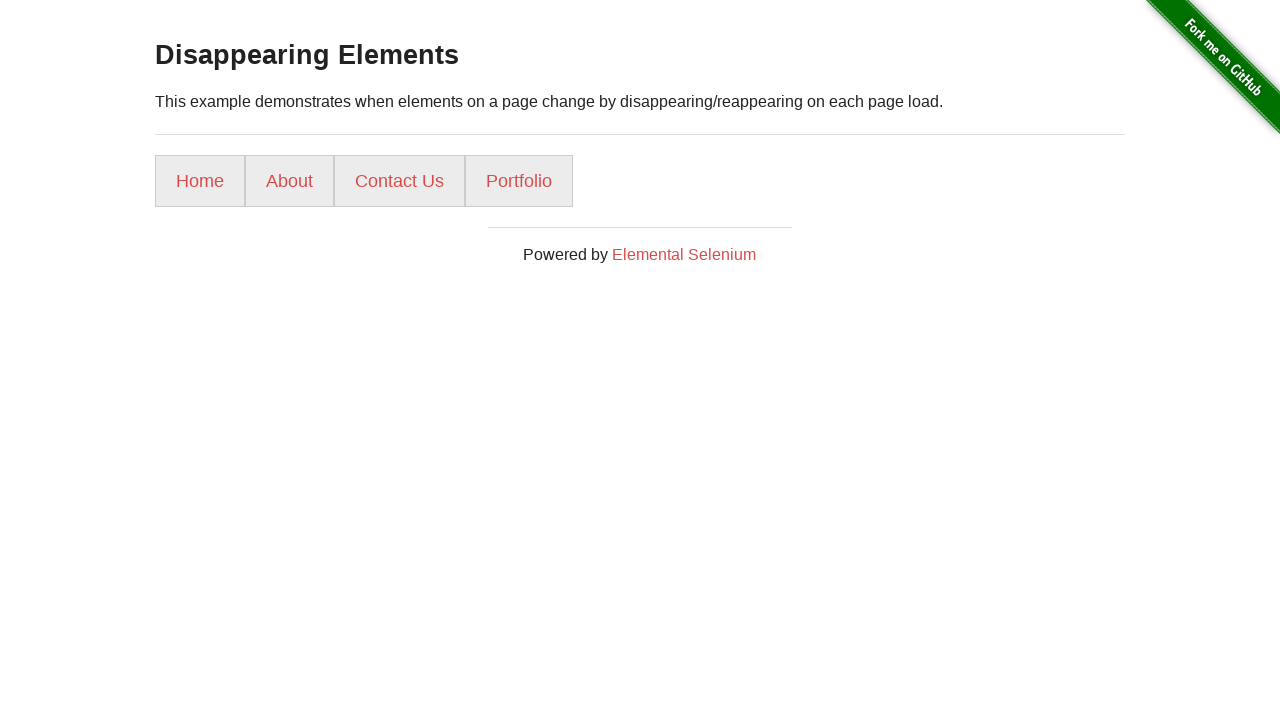